Tests dropdown selection functionality on a registration form by selecting an option from the Skills dropdown by index

Starting URL: http://demo.automationtesting.in/Register.html

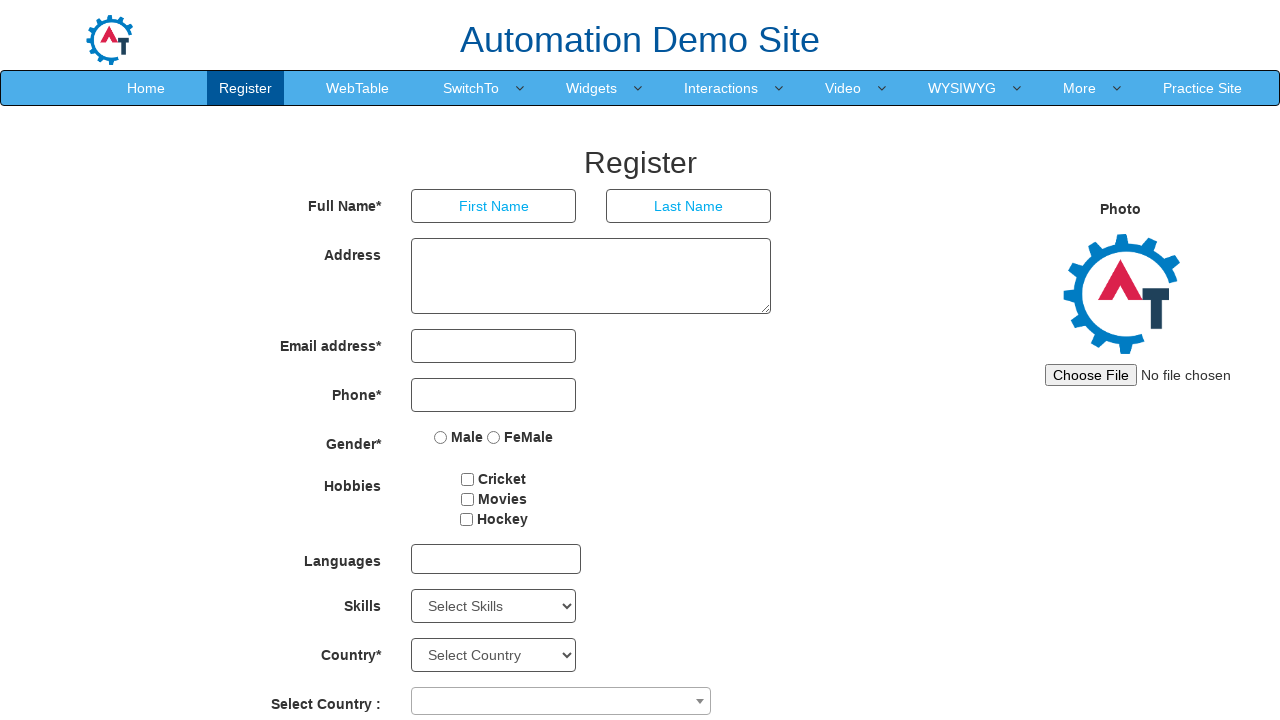

Selected option at index 2 from Skills dropdown on #Skills
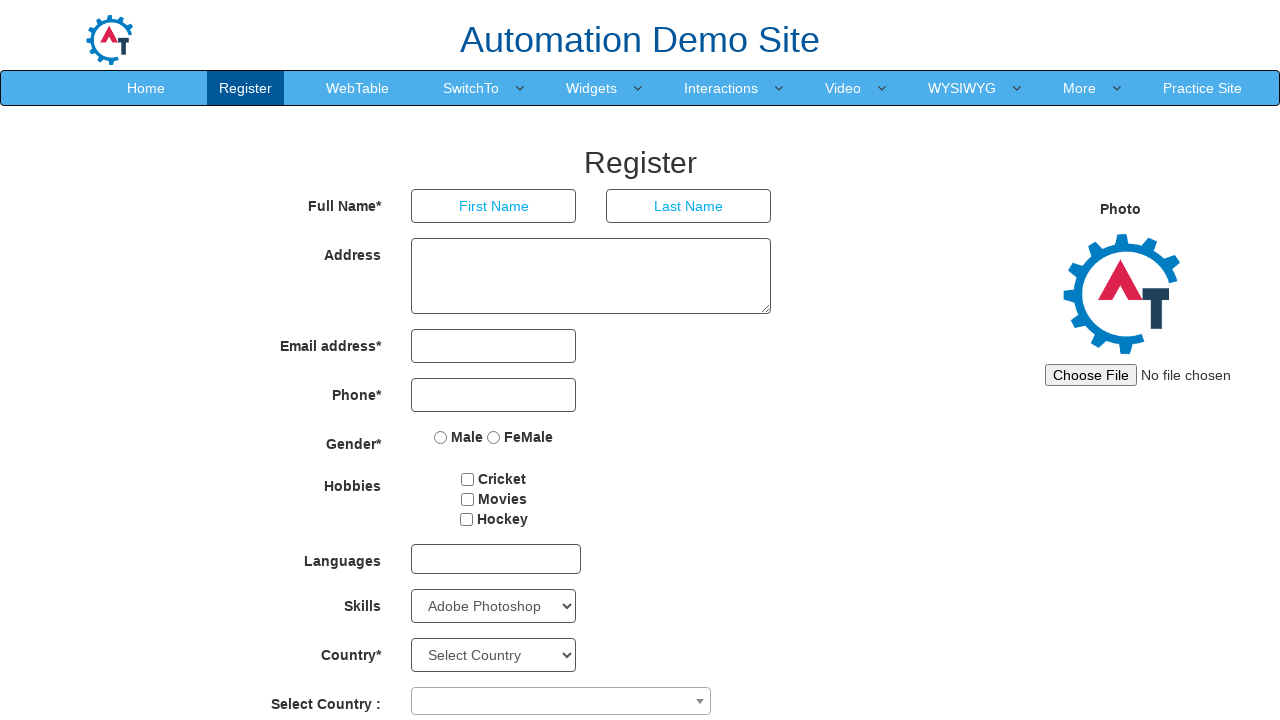

Waited 500ms for dropdown selection to be processed
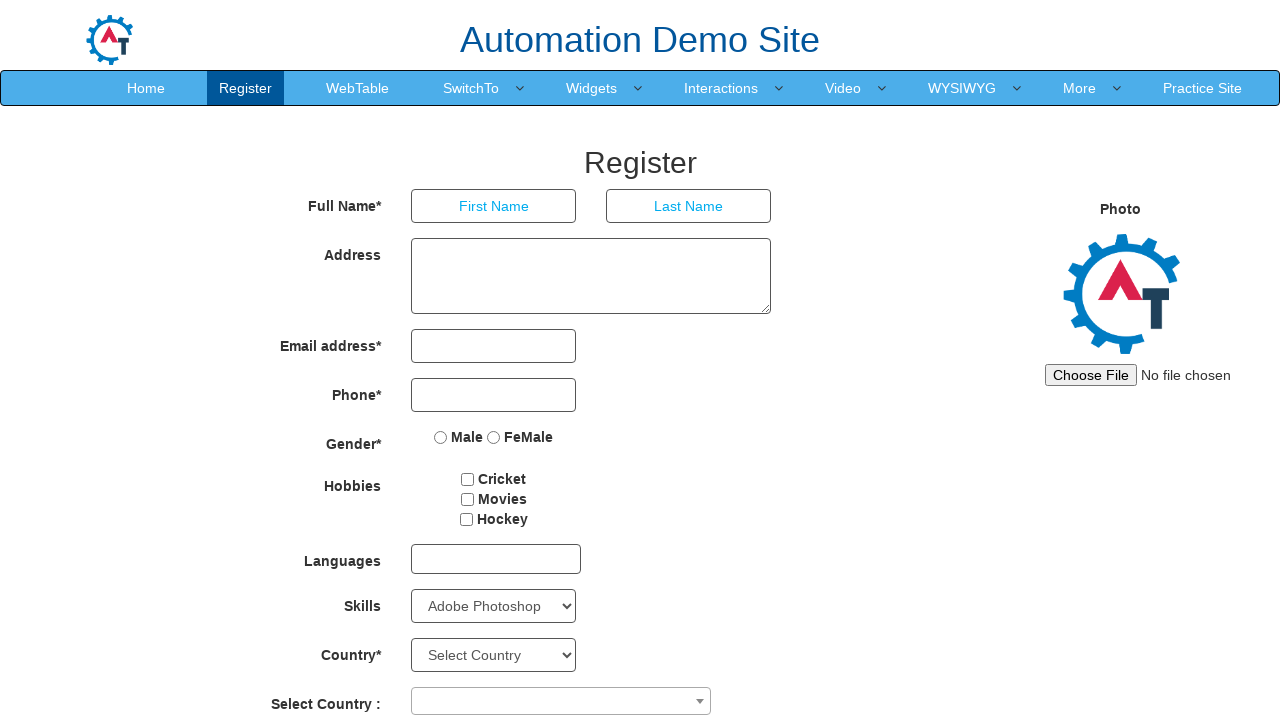

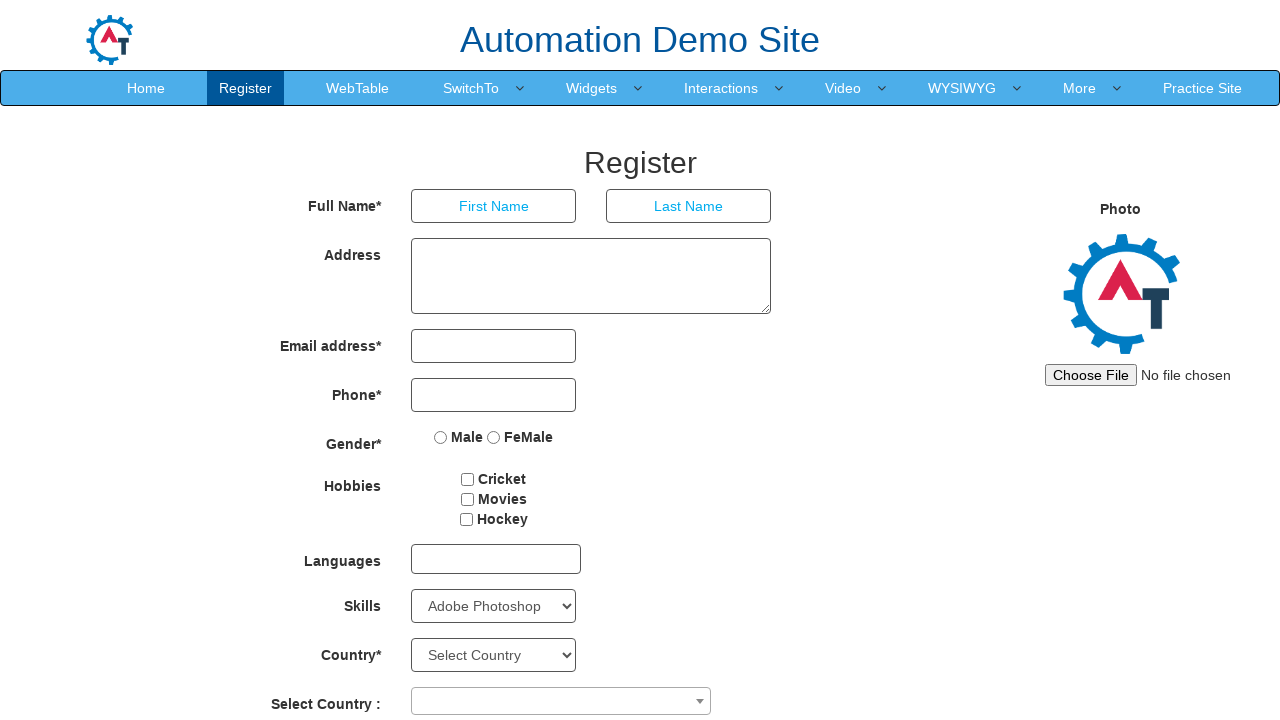